Tests basic browser navigation on the ArmSTQB website by verifying the homepage title, opening a new tab to the partners page, verifying the URL, and switching between browser windows.

Starting URL: https://www.armstqb.org/

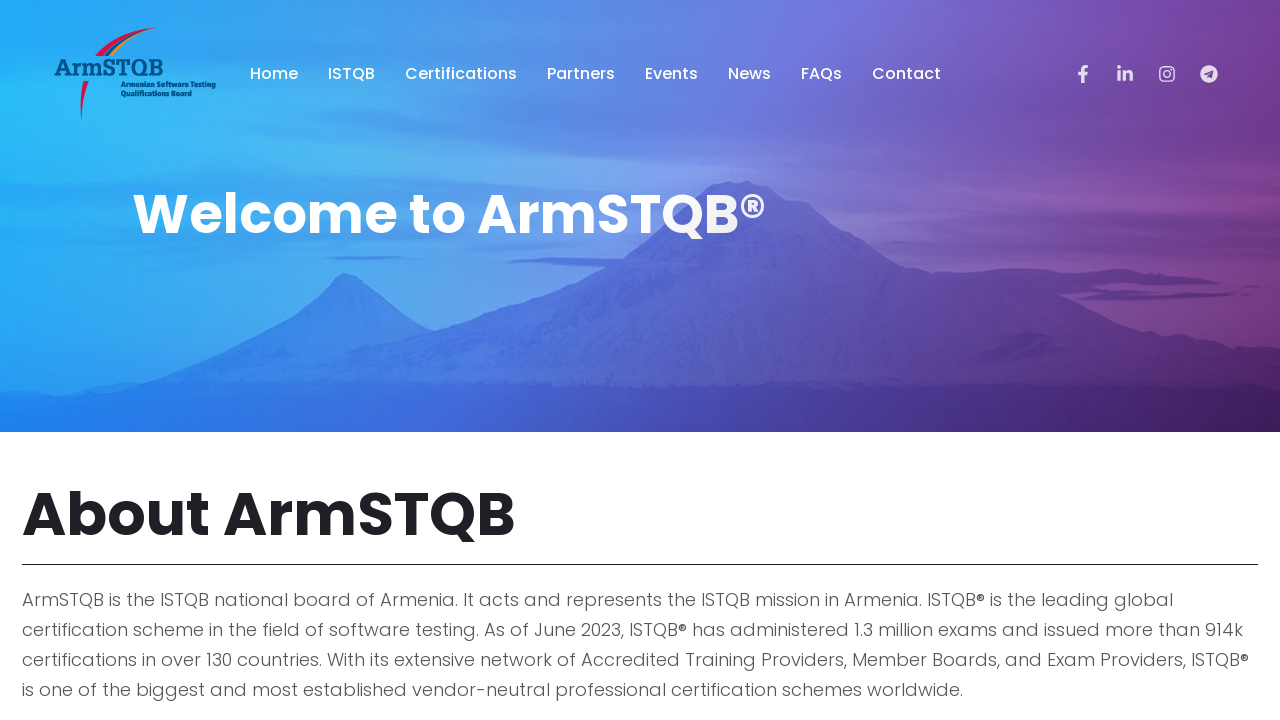

Verified ArmSTQB homepage title
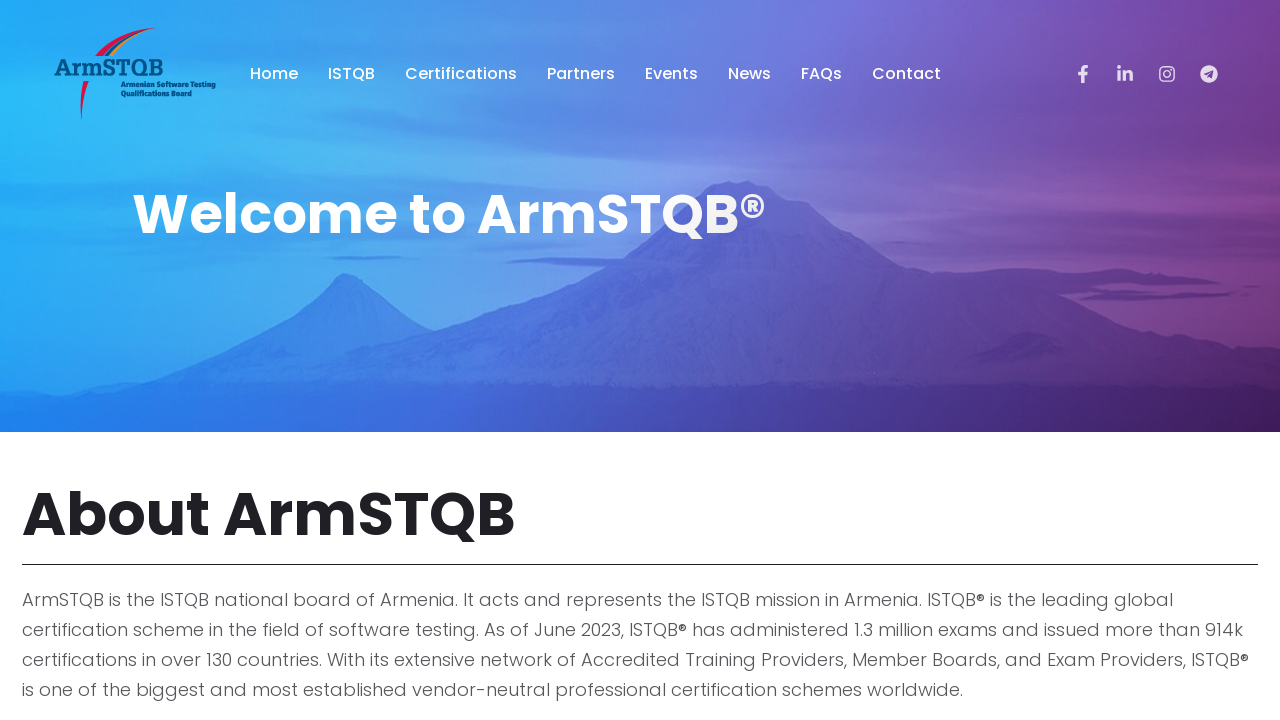

Opened new browser tab
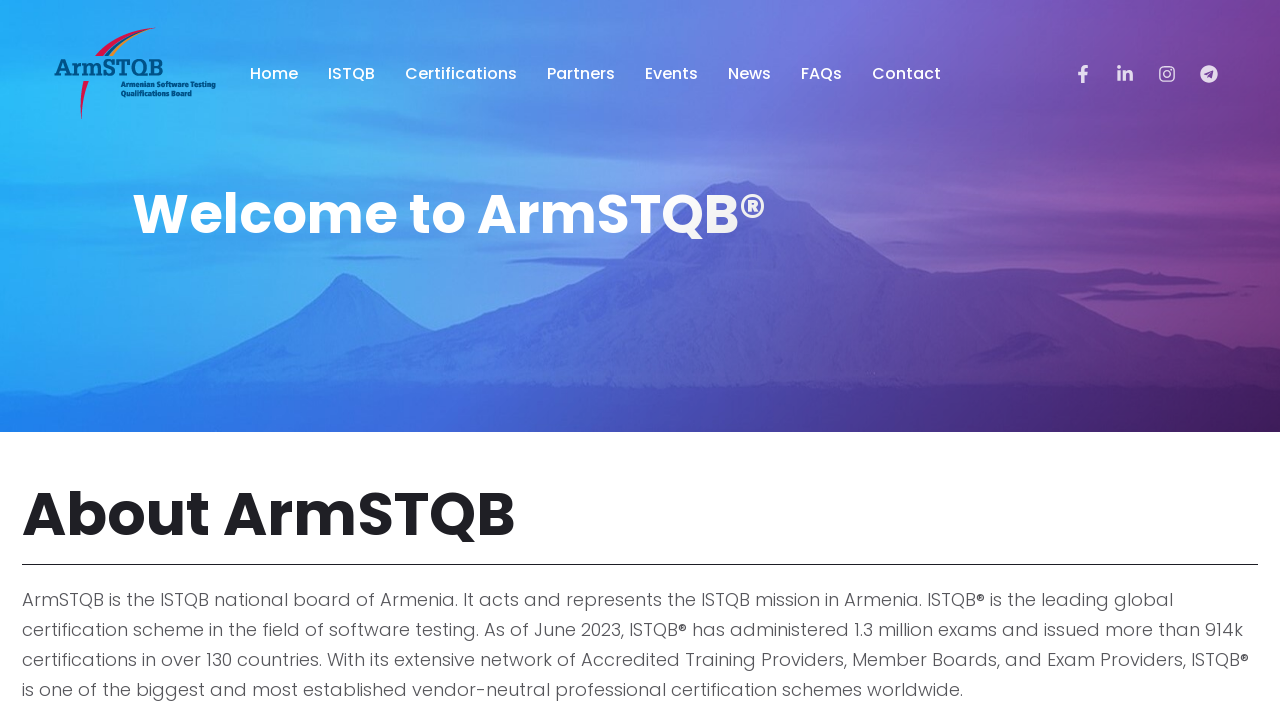

Navigated to partners page in new tab
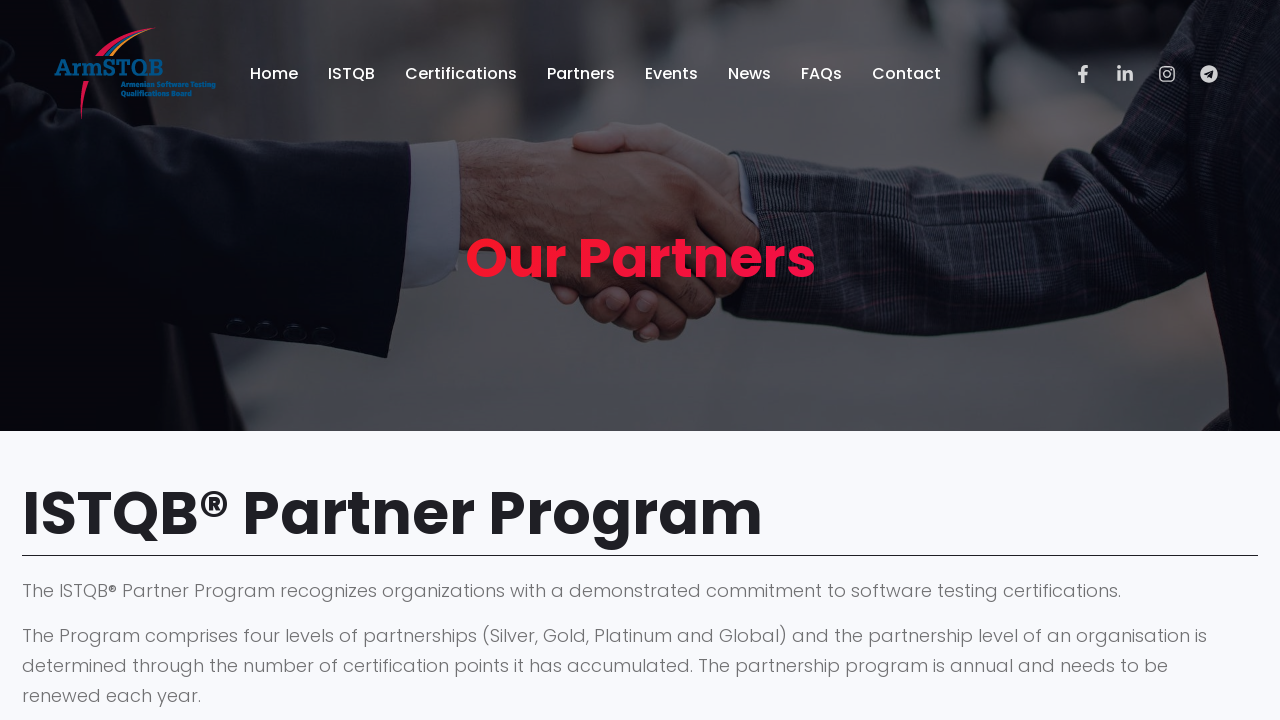

Verified partners page URL is correct
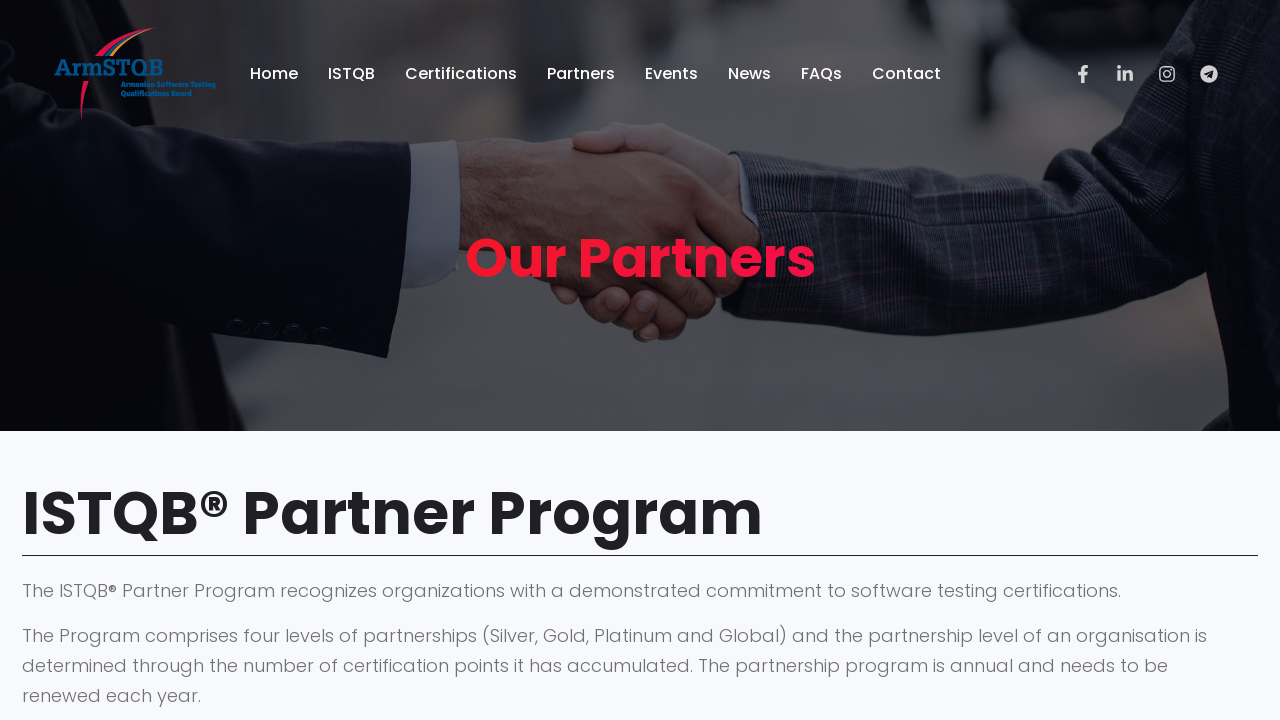

Closed partners page tab
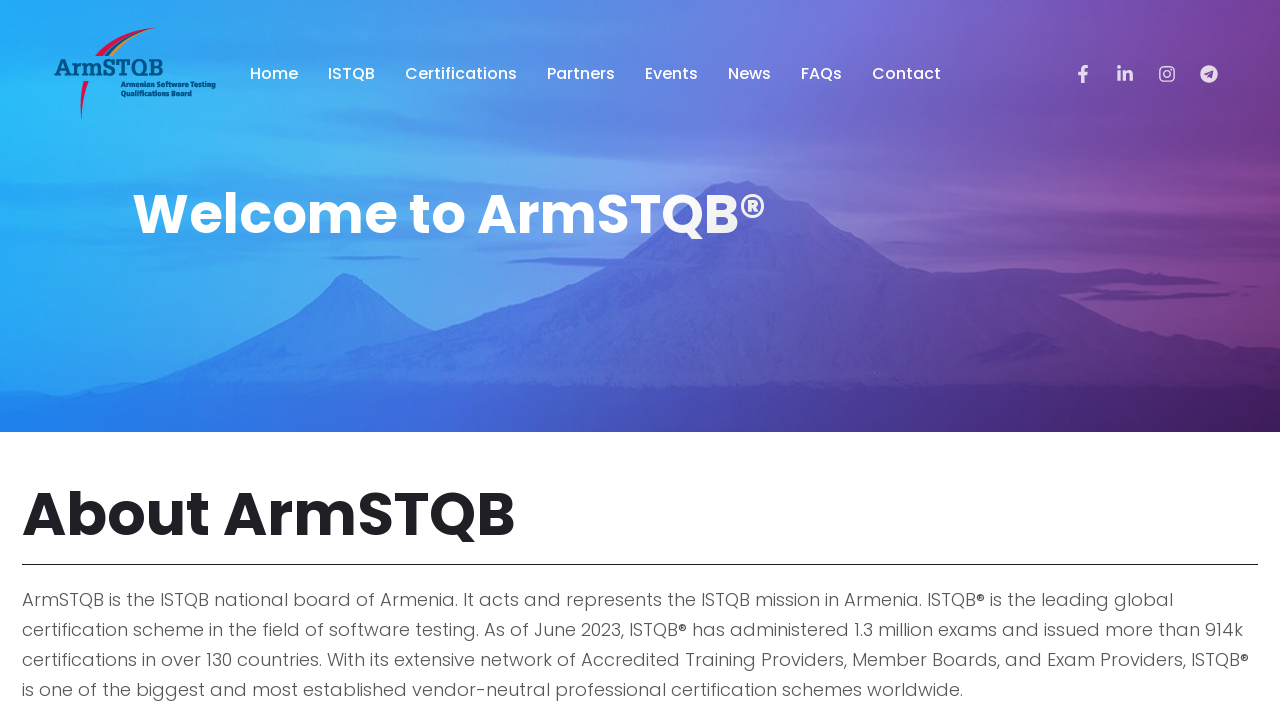

Verified original page is still valid and DOM content loaded
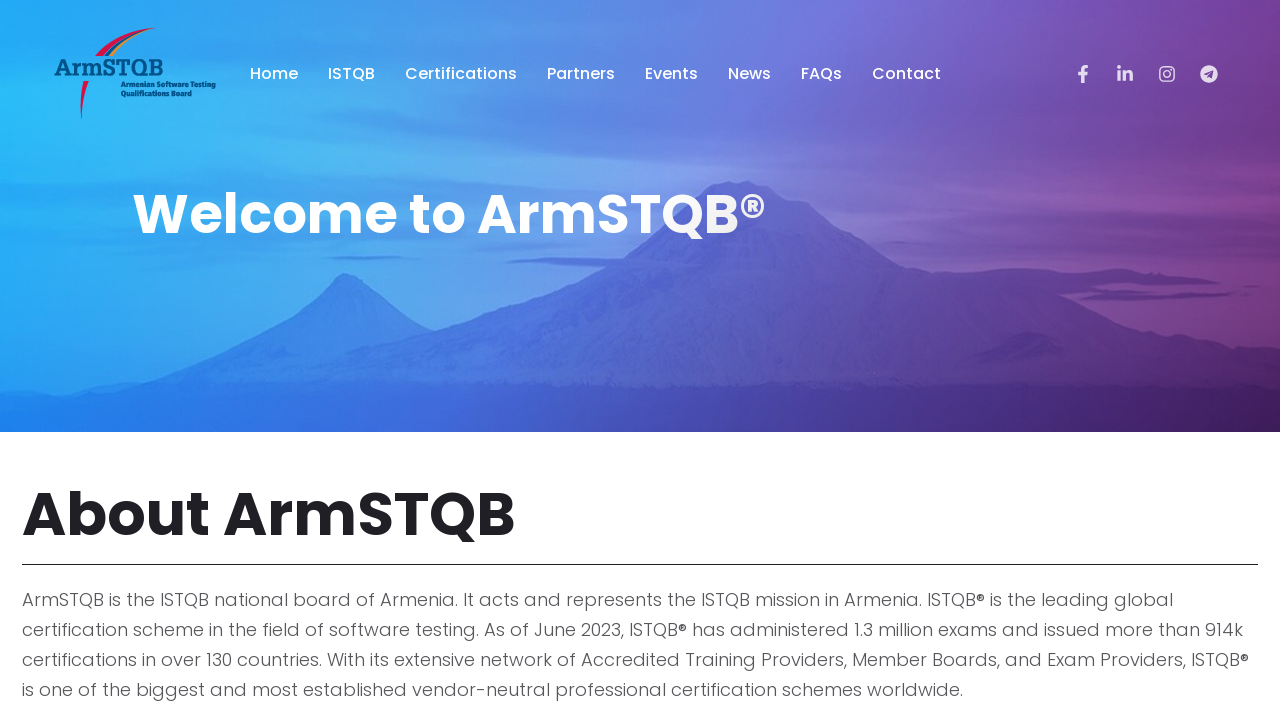

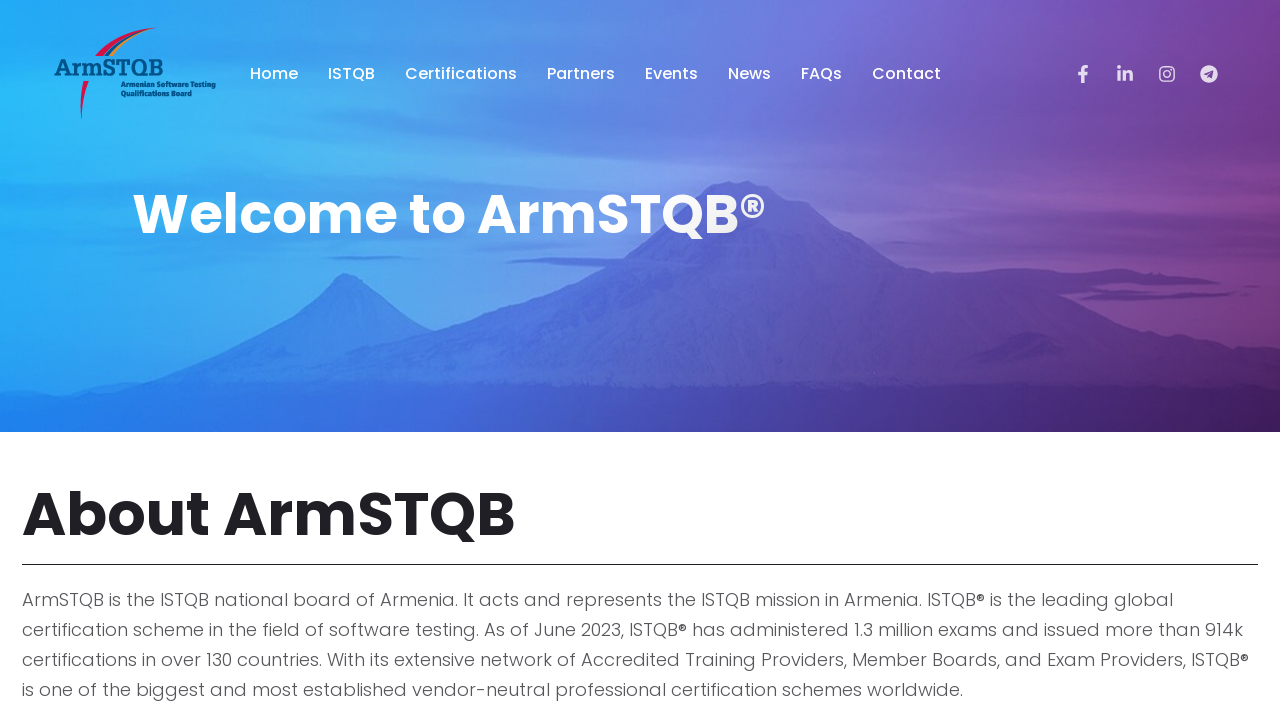